Solves a mathematical problem displayed on the page, fills the answer in a form, selects checkboxes and radio buttons, then submits the form

Starting URL: https://suninjuly.github.io/math.html

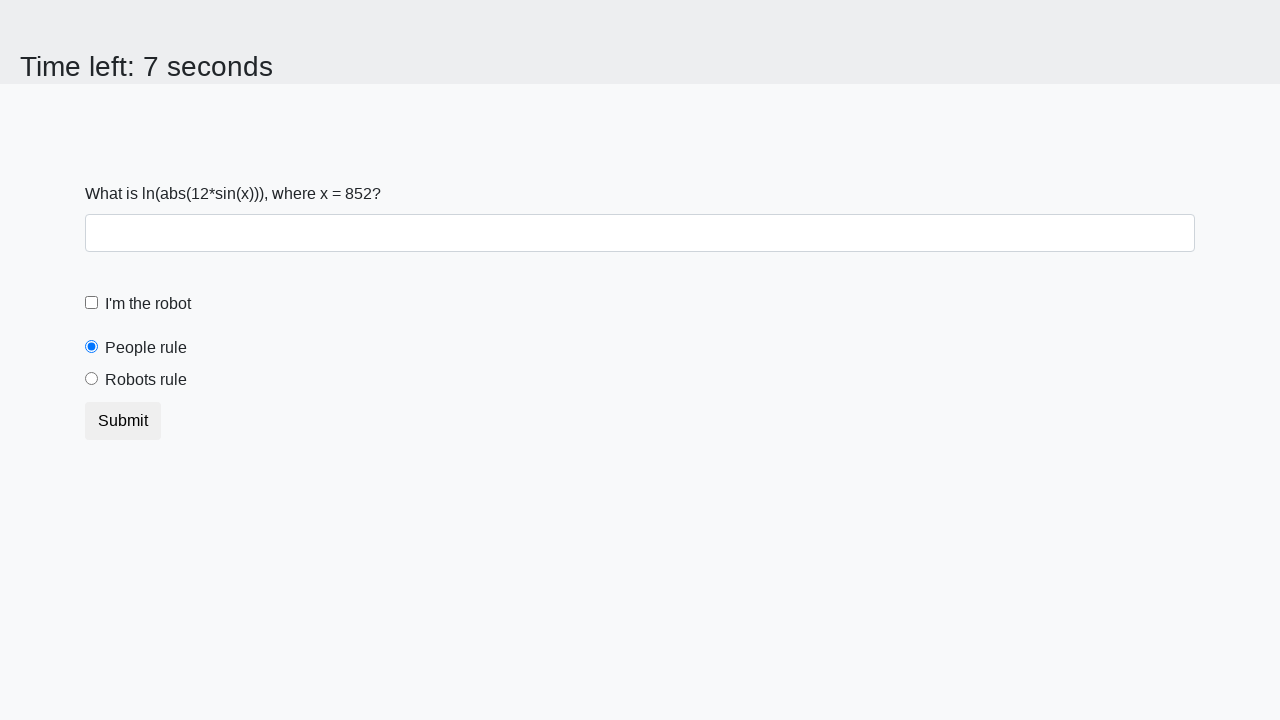

Located the input value element
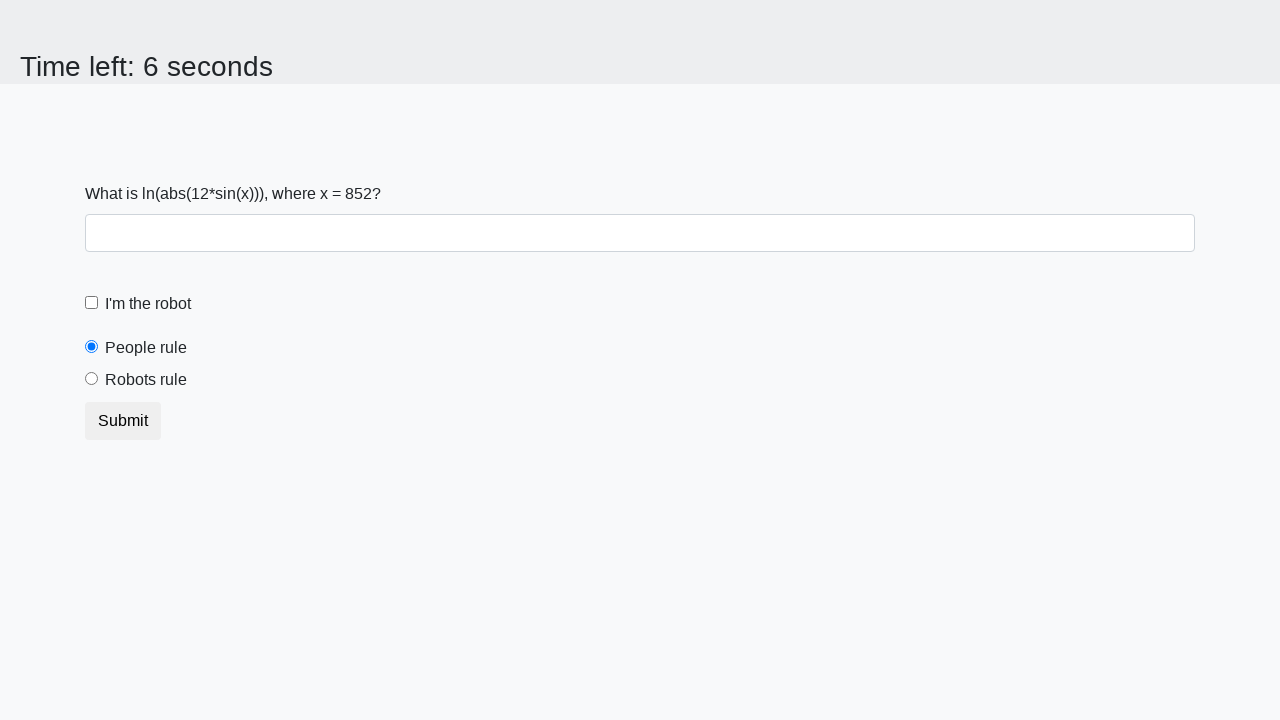

Extracted the x value from the page
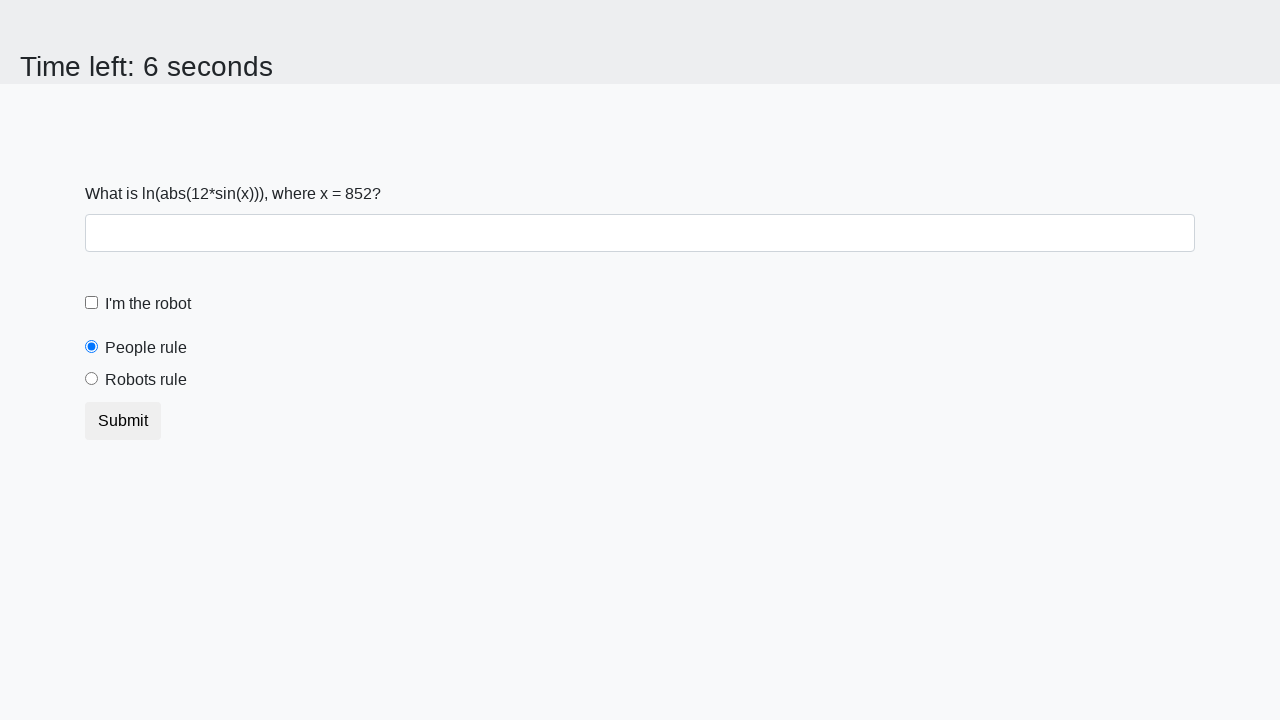

Calculated the answer: 1.9536126035756918
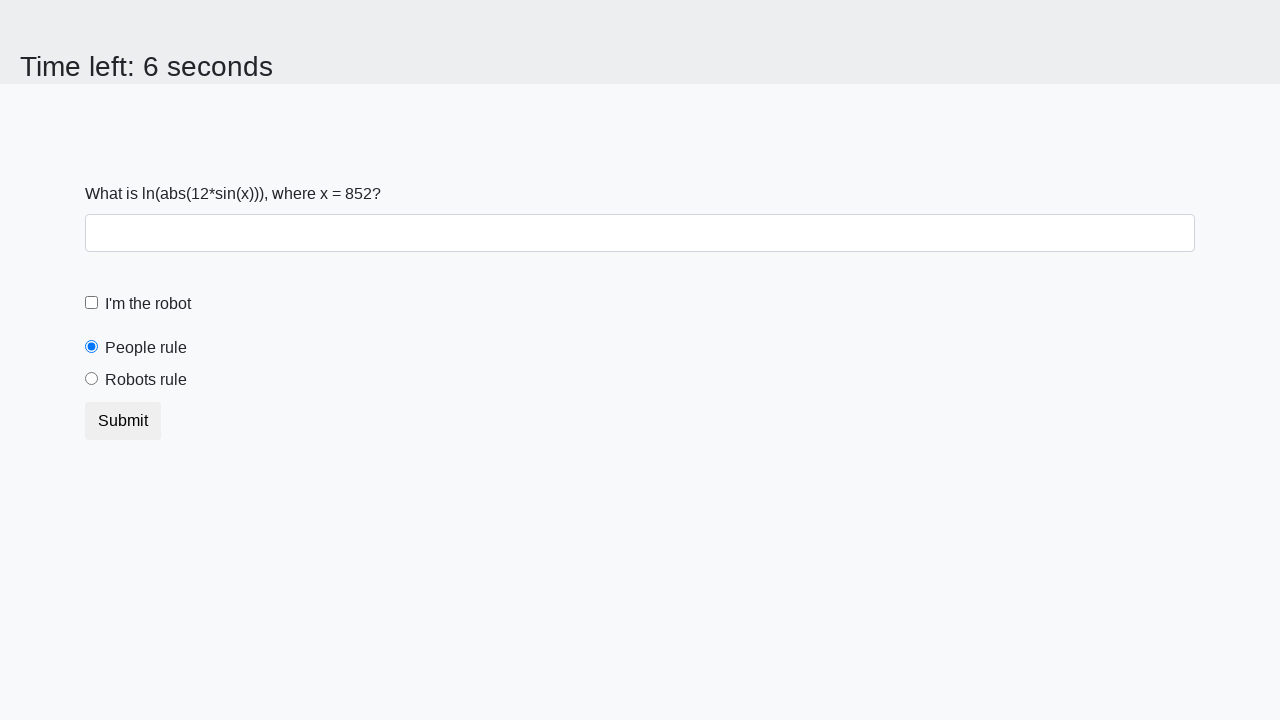

Filled the answer field with the calculated result on #answer
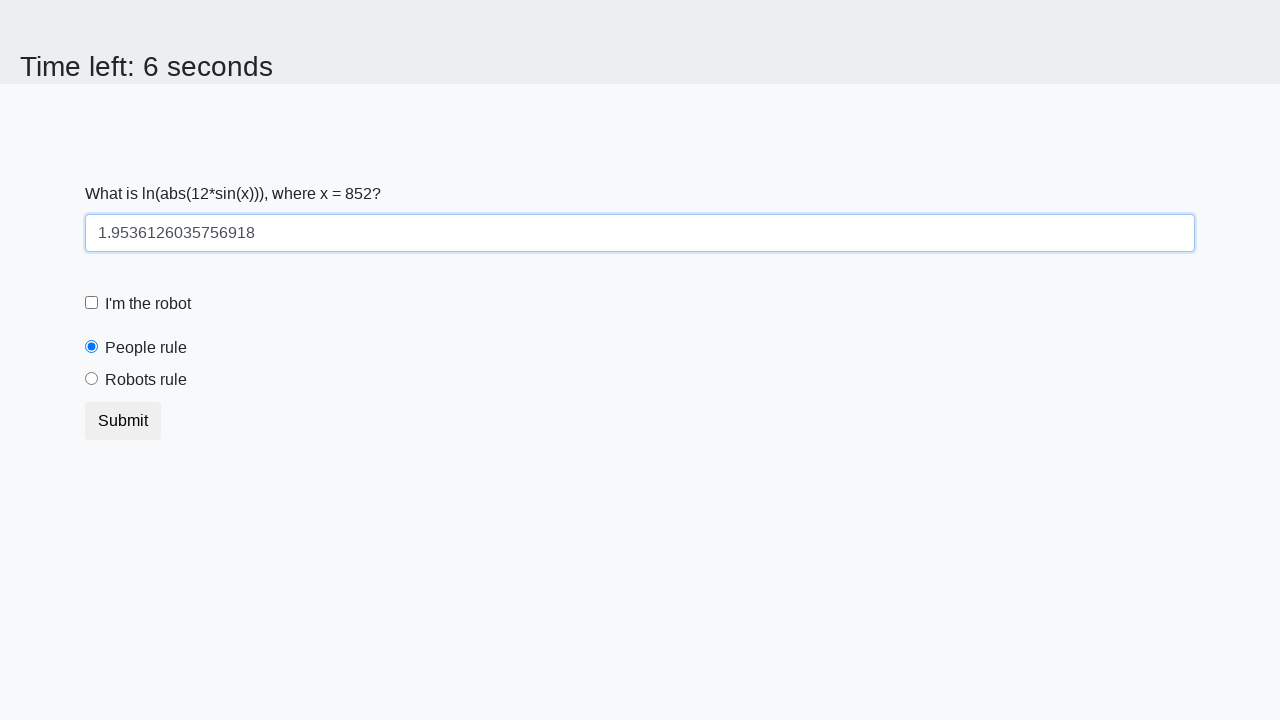

Clicked the robot checkbox at (92, 303) on #robotCheckbox
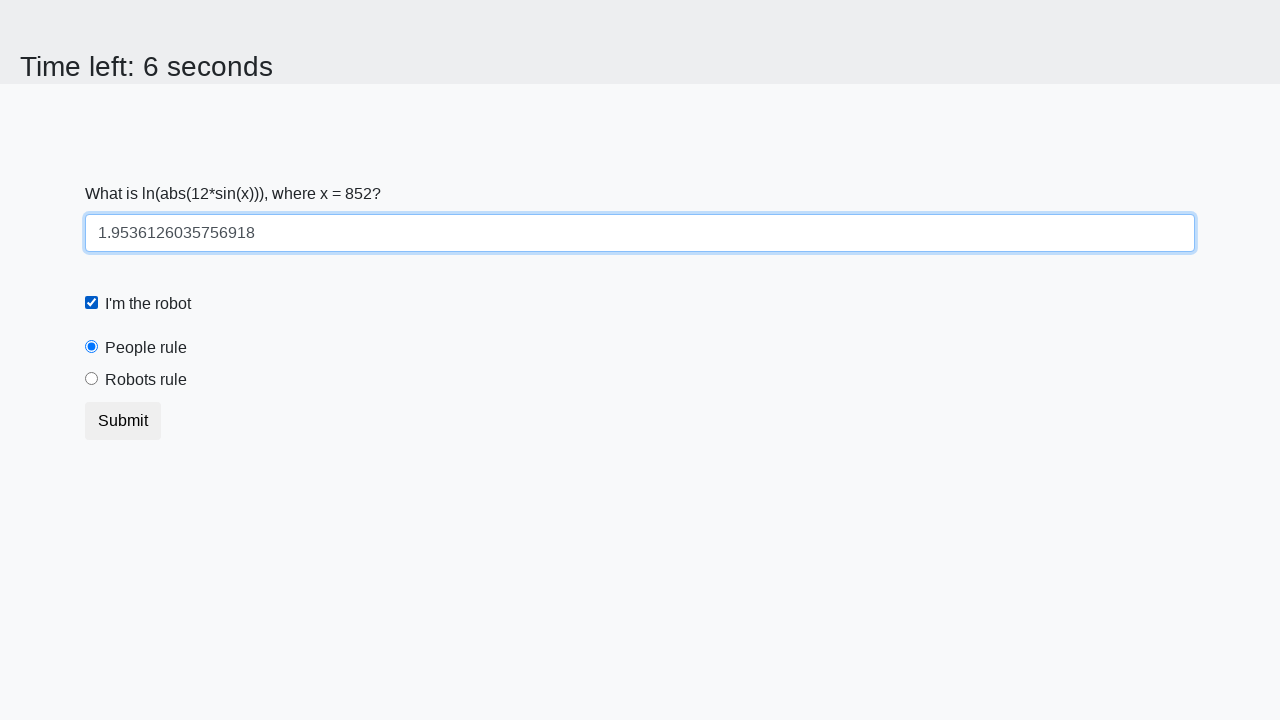

Selected the robots rule radio button at (92, 379) on #robotsRule
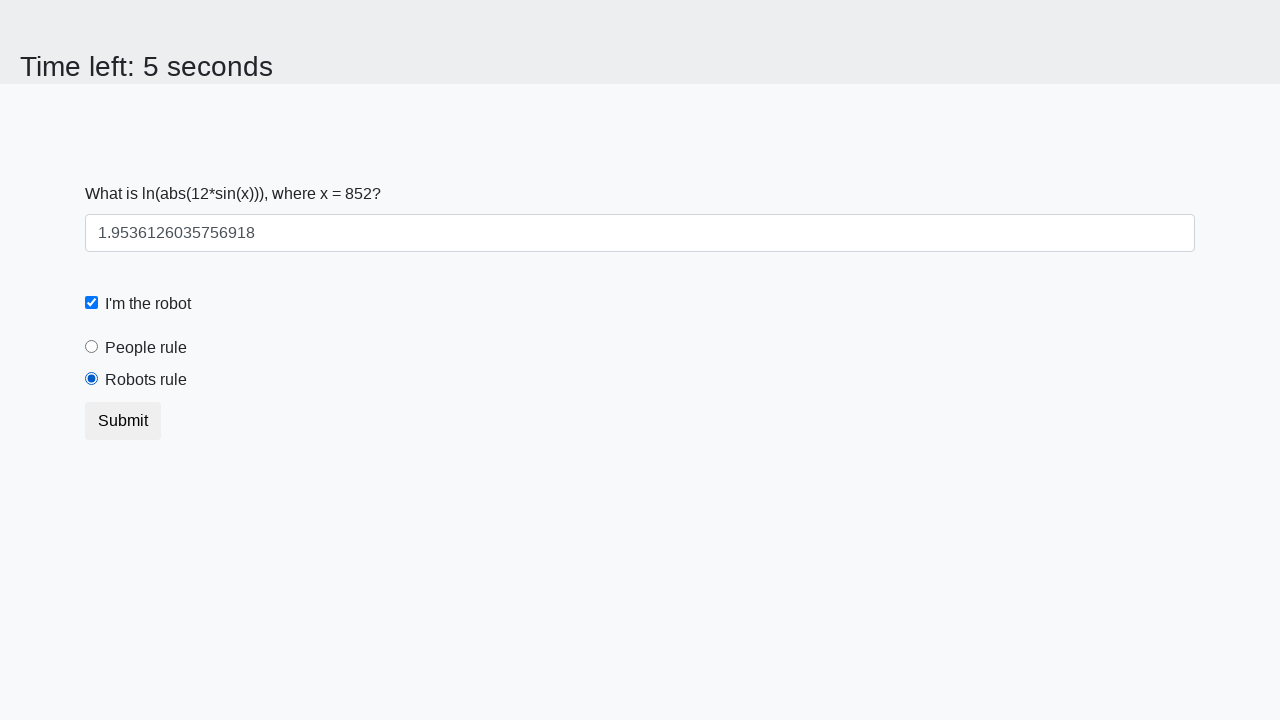

Clicked the submit button at (123, 421) on [type='submit']
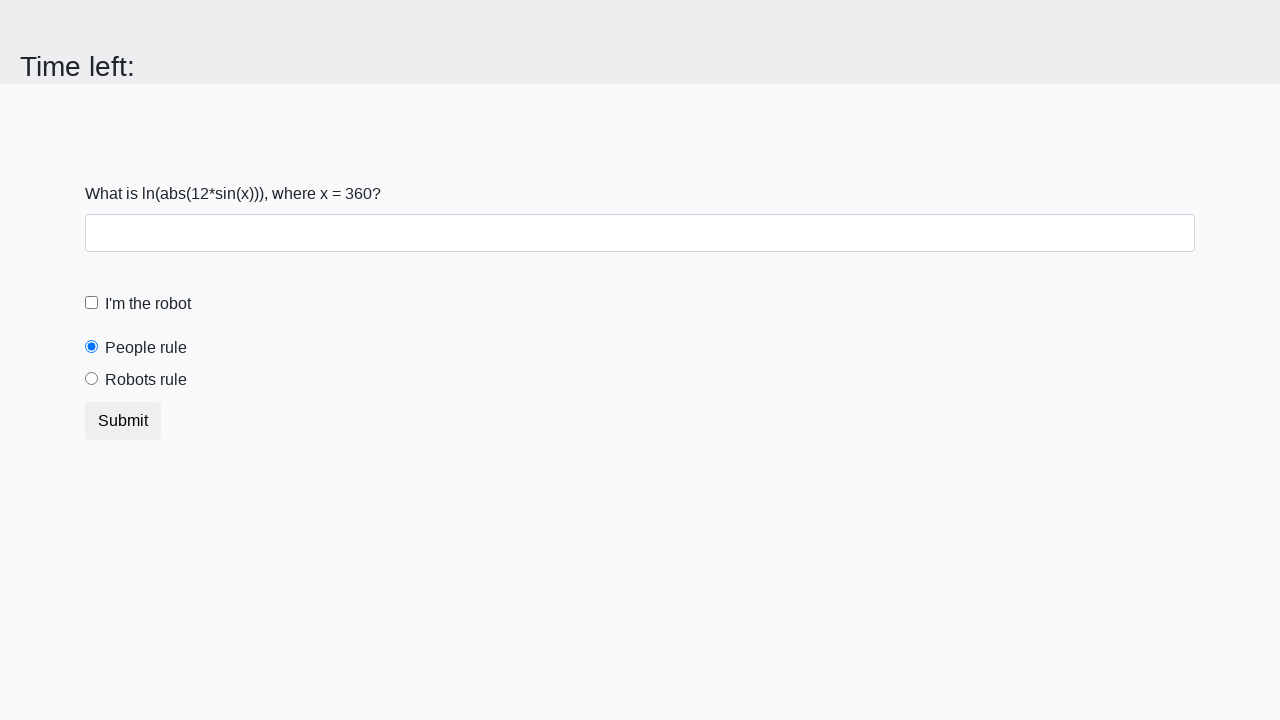

Waited 2 seconds for form submission results
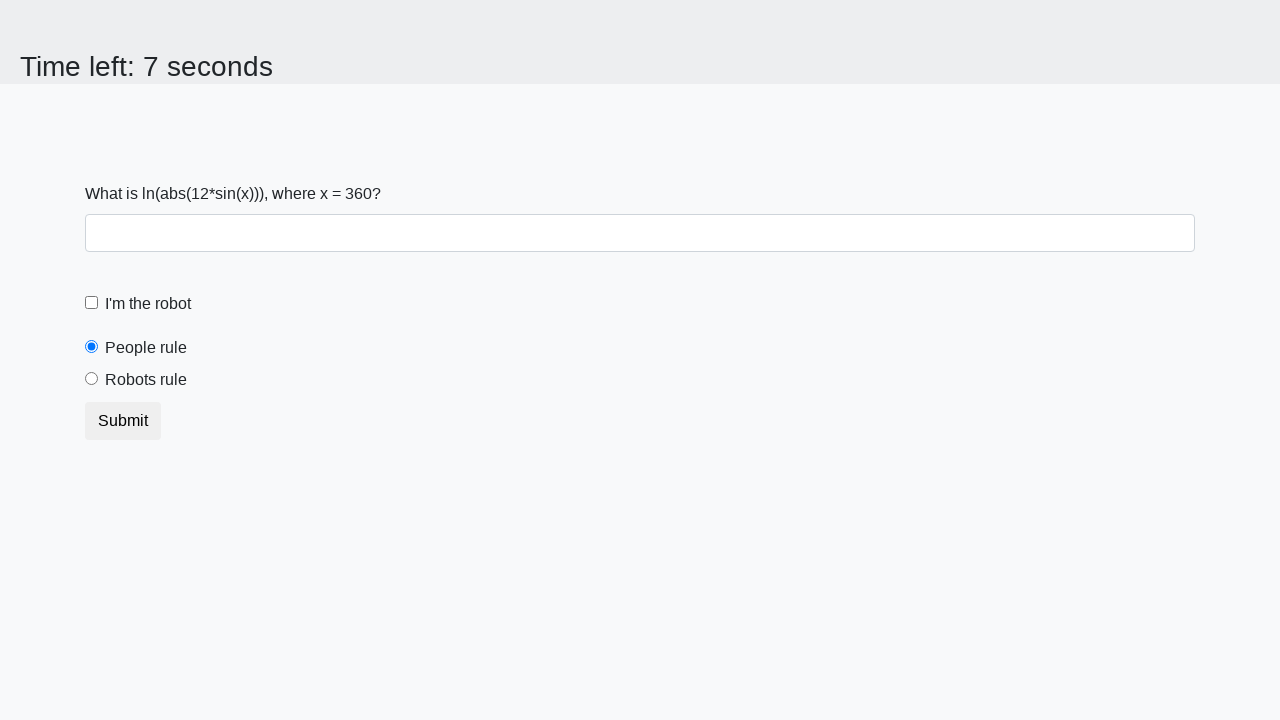

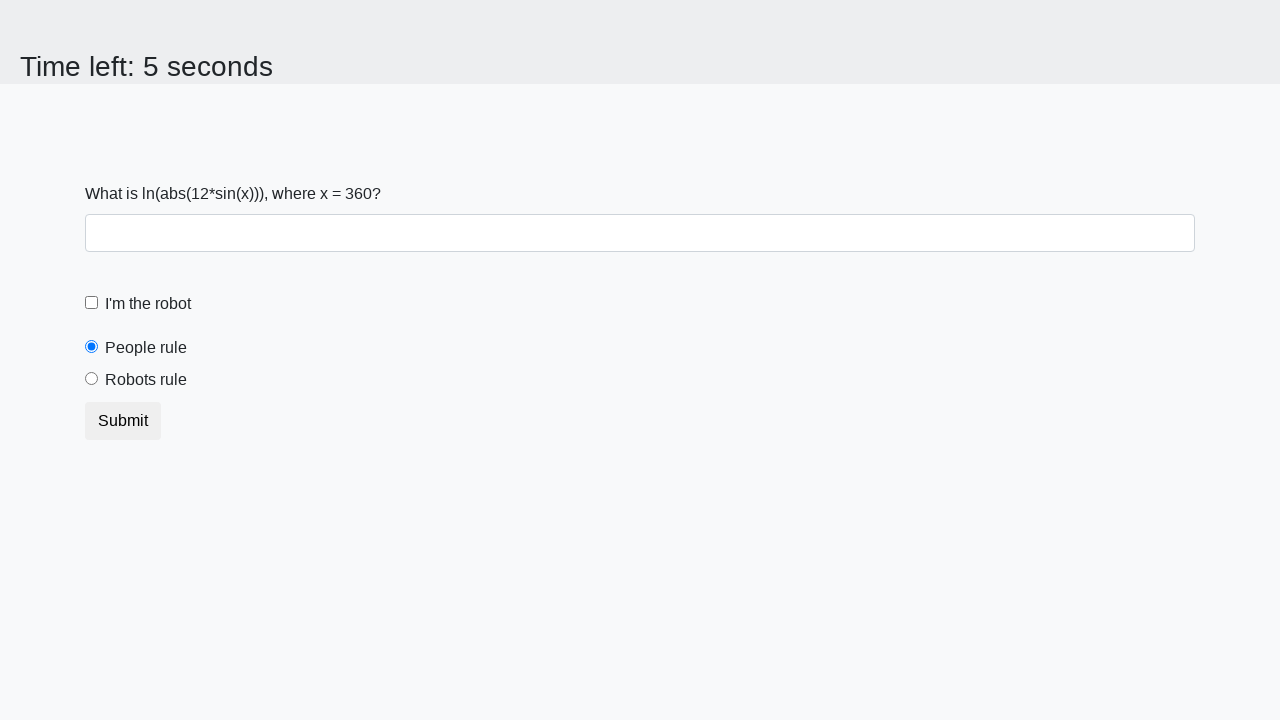